Tests an AngularJS calculator application by performing addition and division operations, entering numbers into input fields, selecting operators, clicking the Go button, and verifying results.

Starting URL: http://juliemr.github.io/protractor-demo/

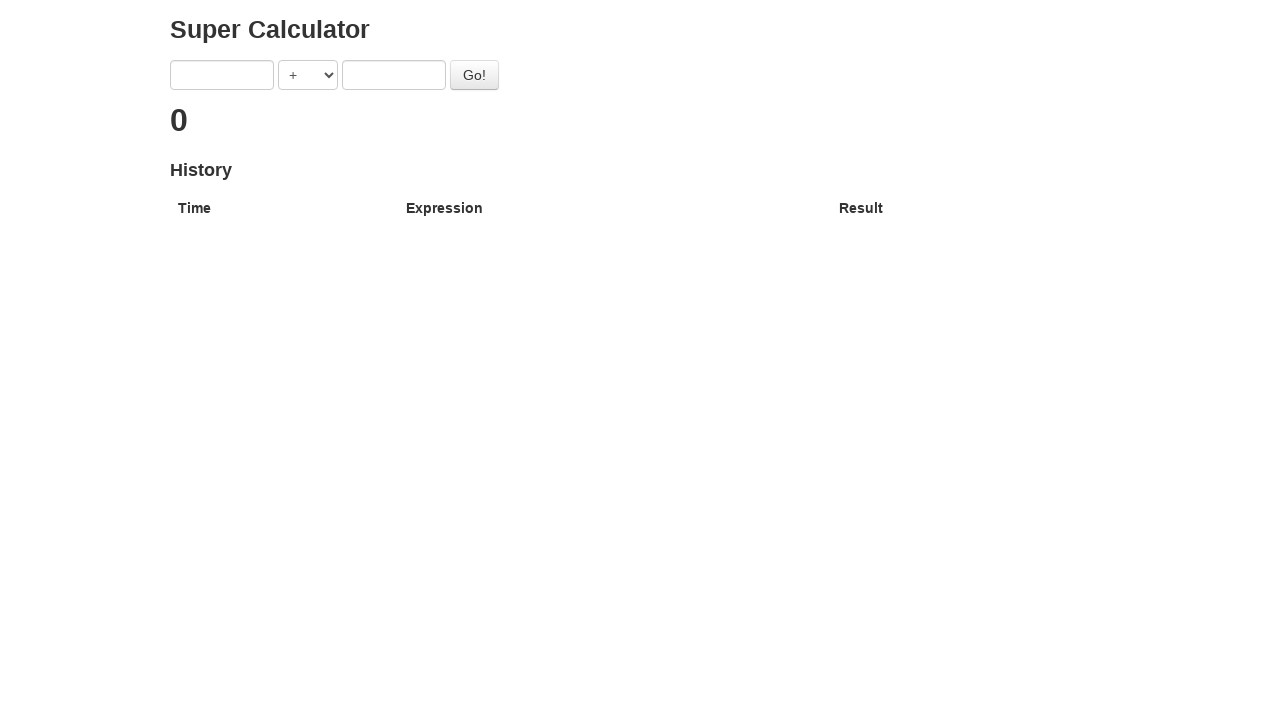

Entered '1' in the first input field on input[ng-model='first']
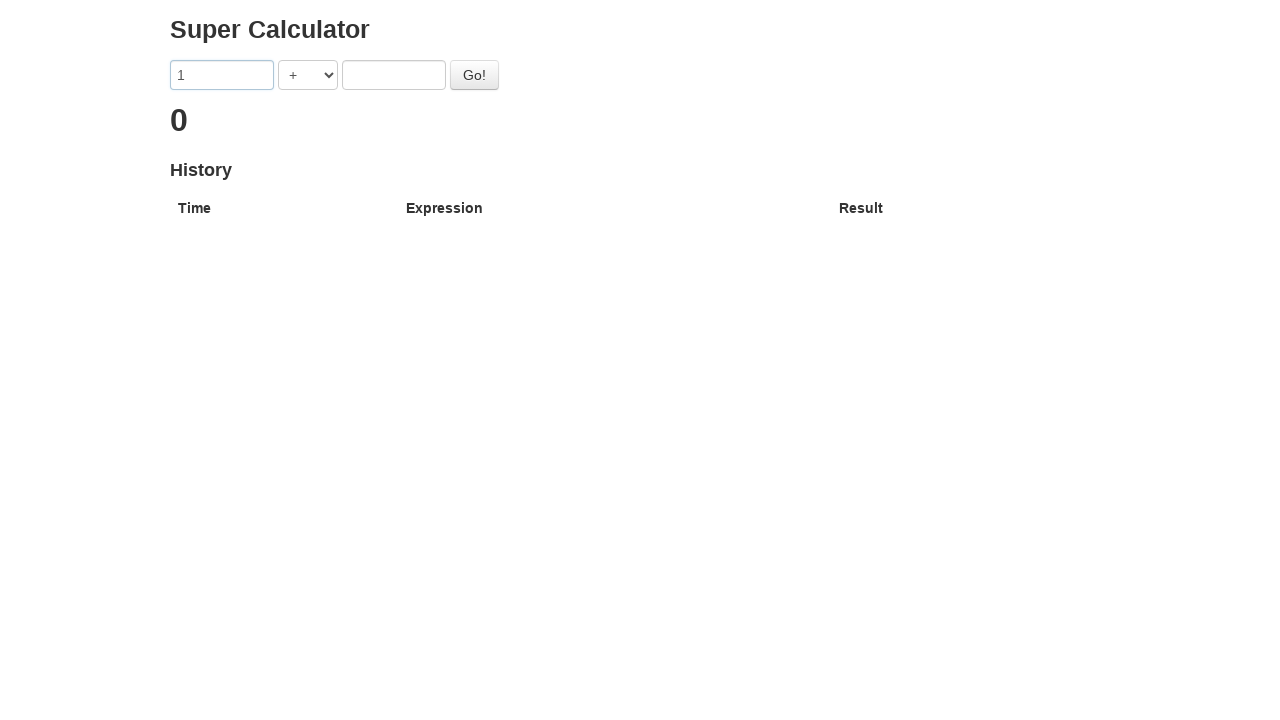

Entered '2' in the second input field on input[ng-model='second']
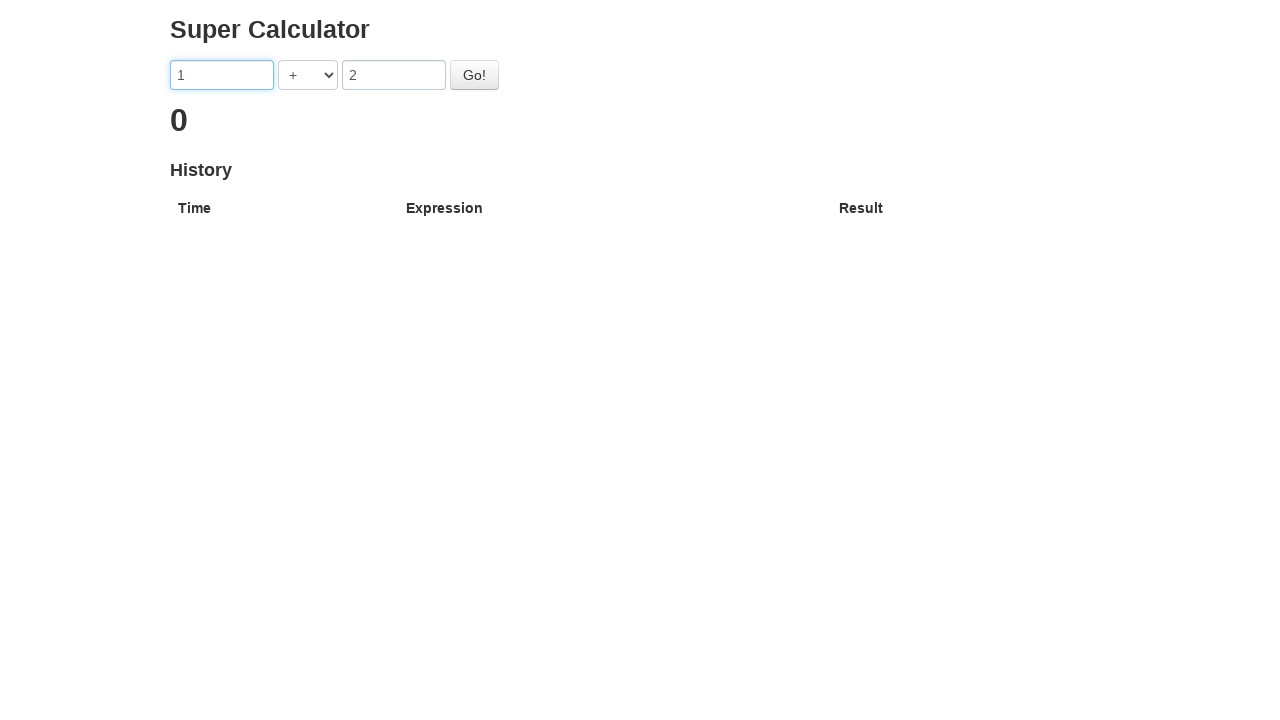

Selected '+' operator on select[ng-model='operator']
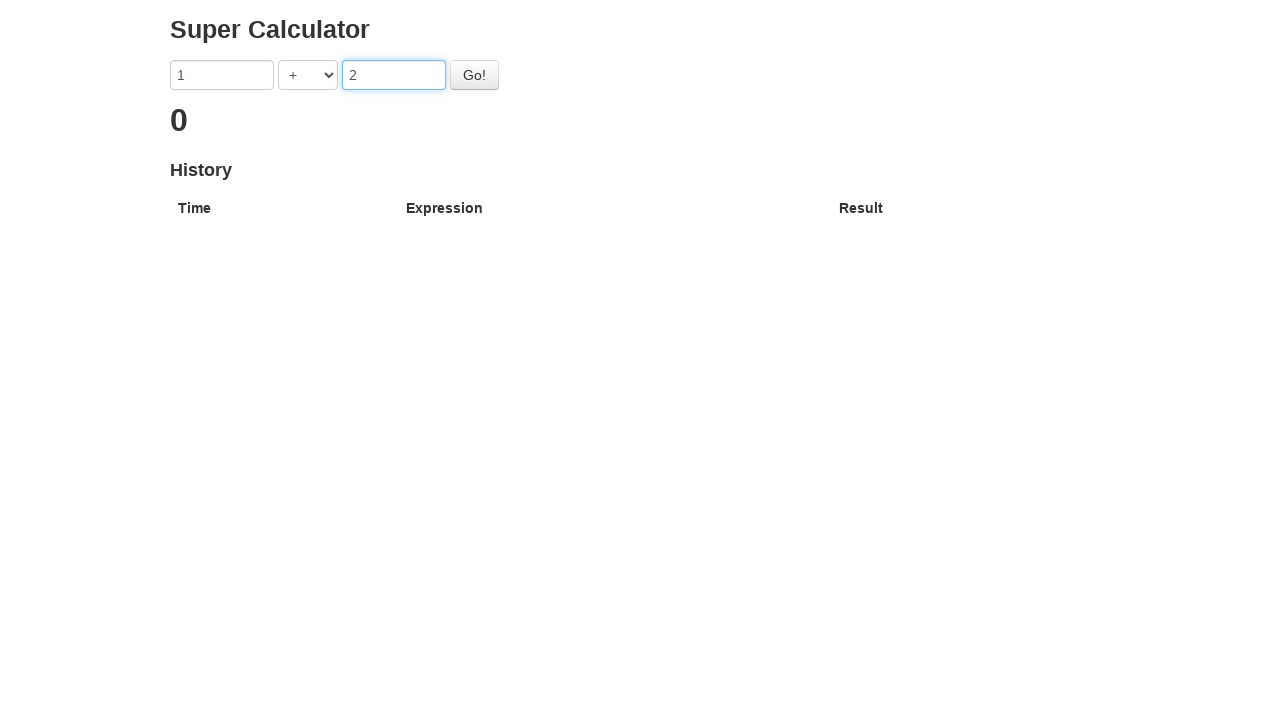

Clicked Go button to perform addition (1 + 2) at (474, 75) on button#gobutton
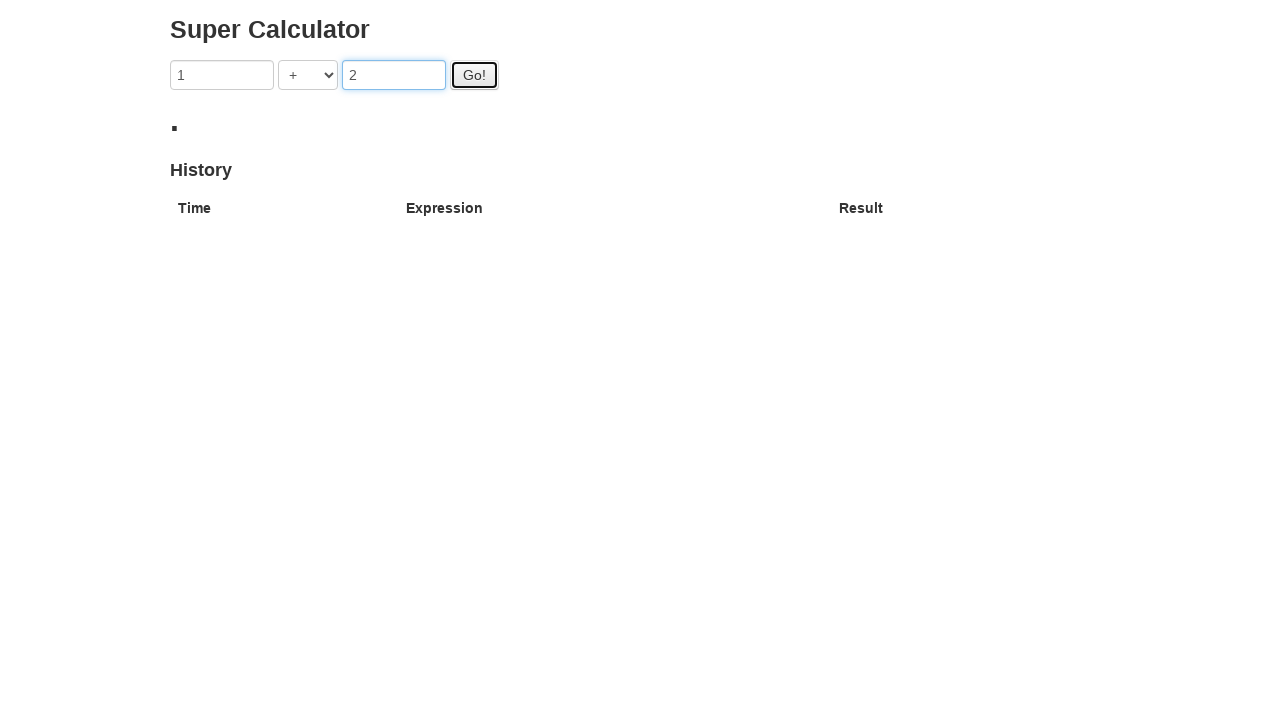

Result row appeared in the table
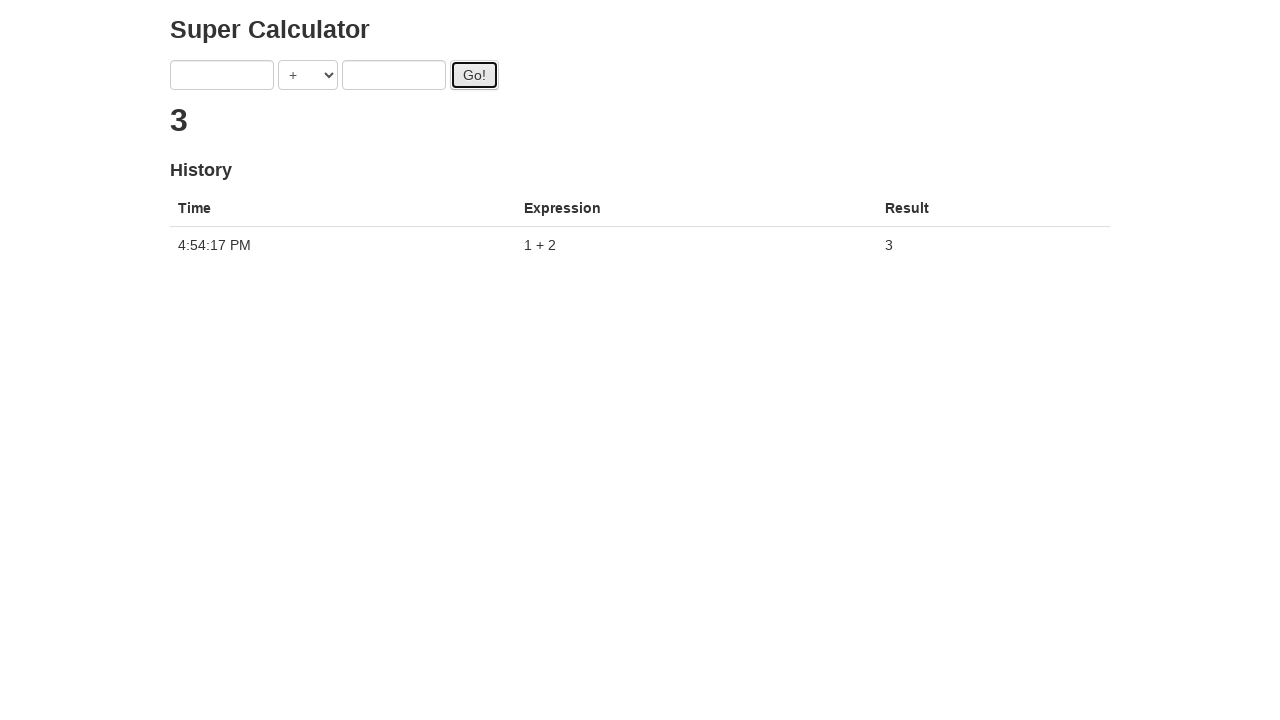

Entered '3' in the first input field on input[ng-model='first']
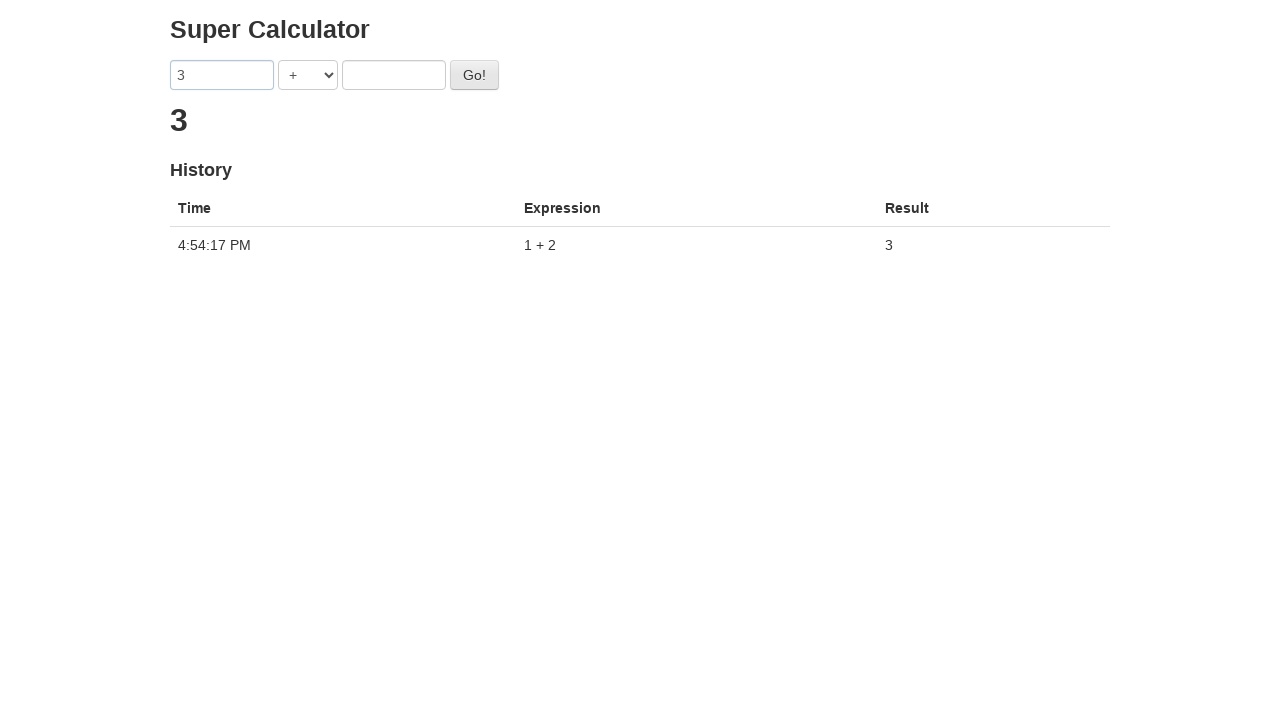

Entered '4' in the second input field on input[ng-model='second']
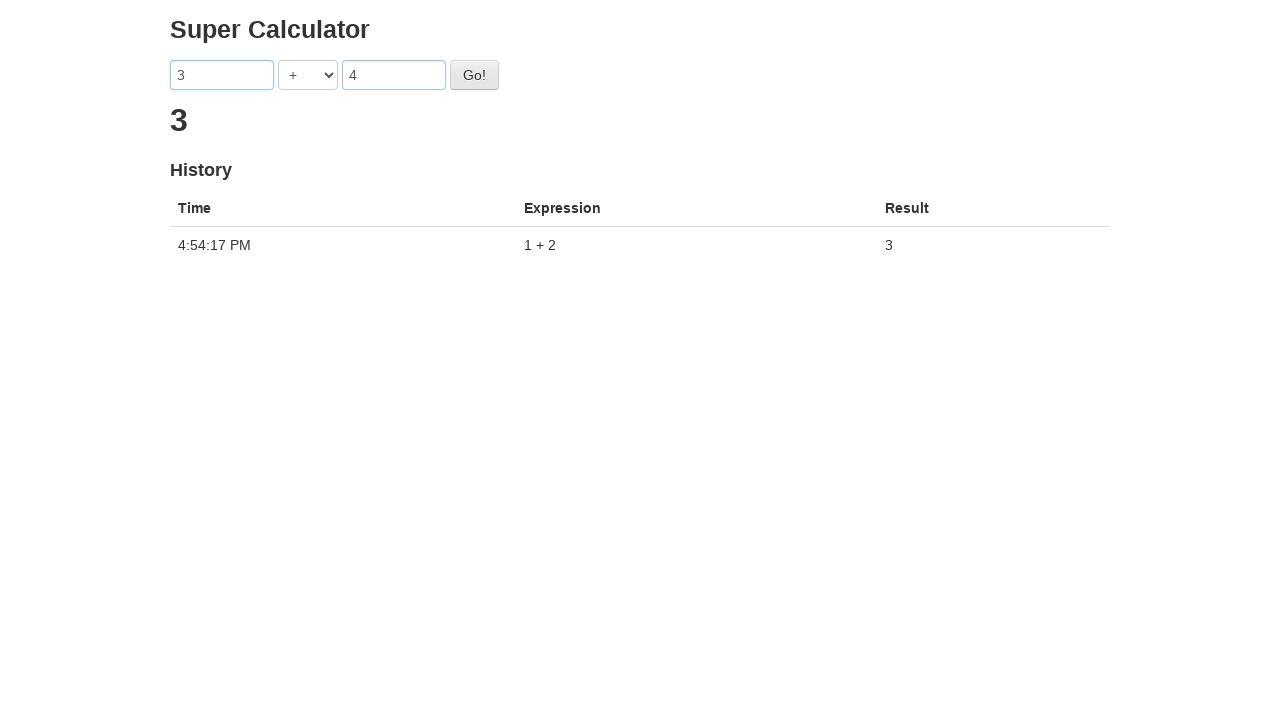

Selected '+' operator on select[ng-model='operator']
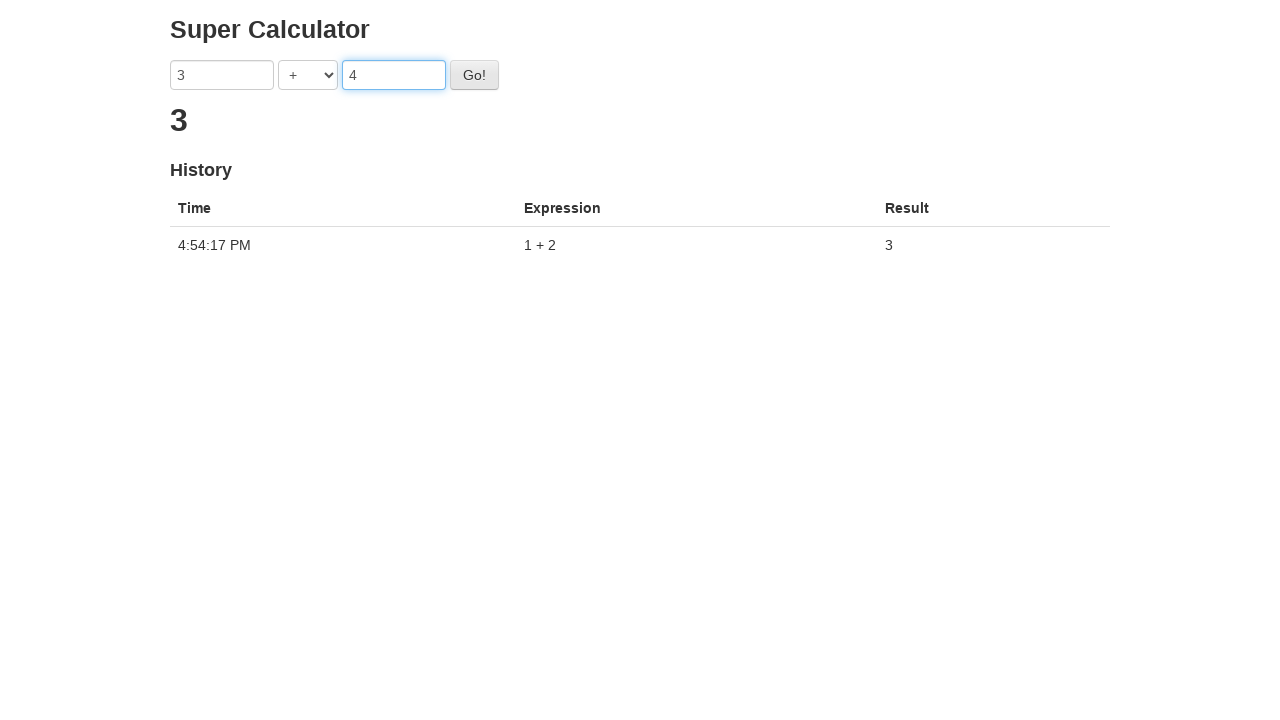

Clicked Go button to perform addition (3 + 4) at (474, 75) on button#gobutton
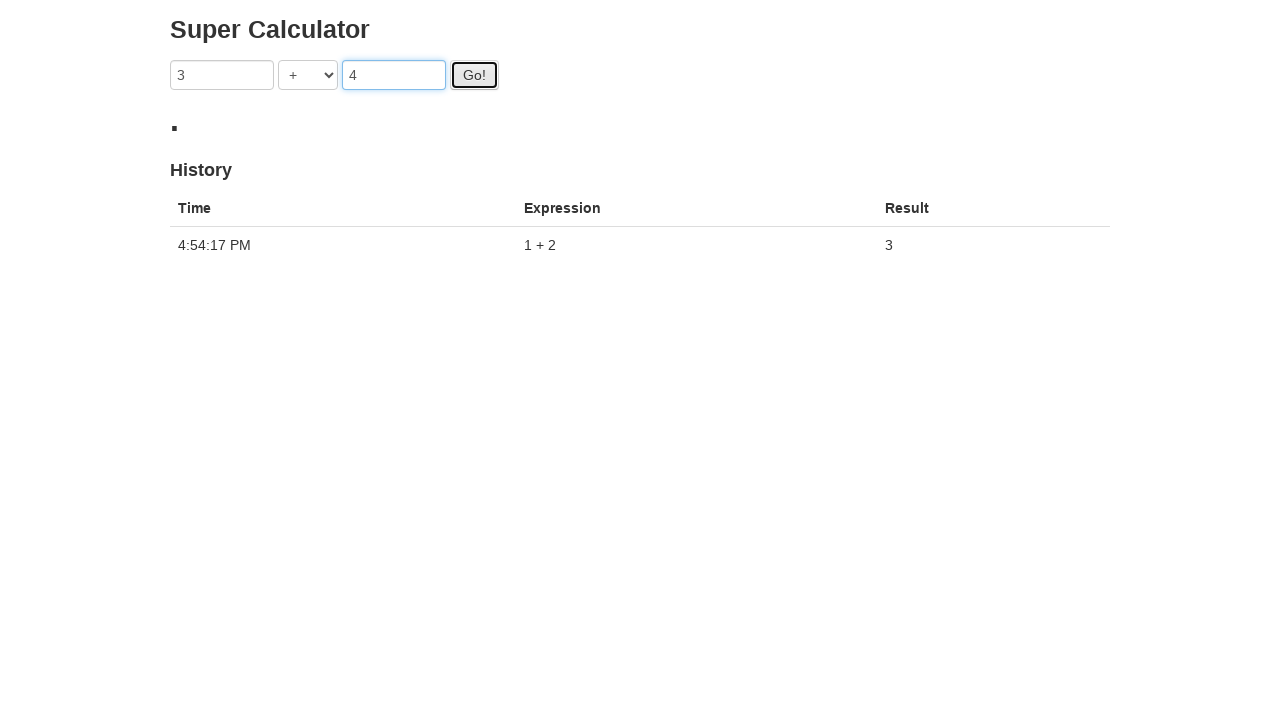

Waited 500ms for result to update
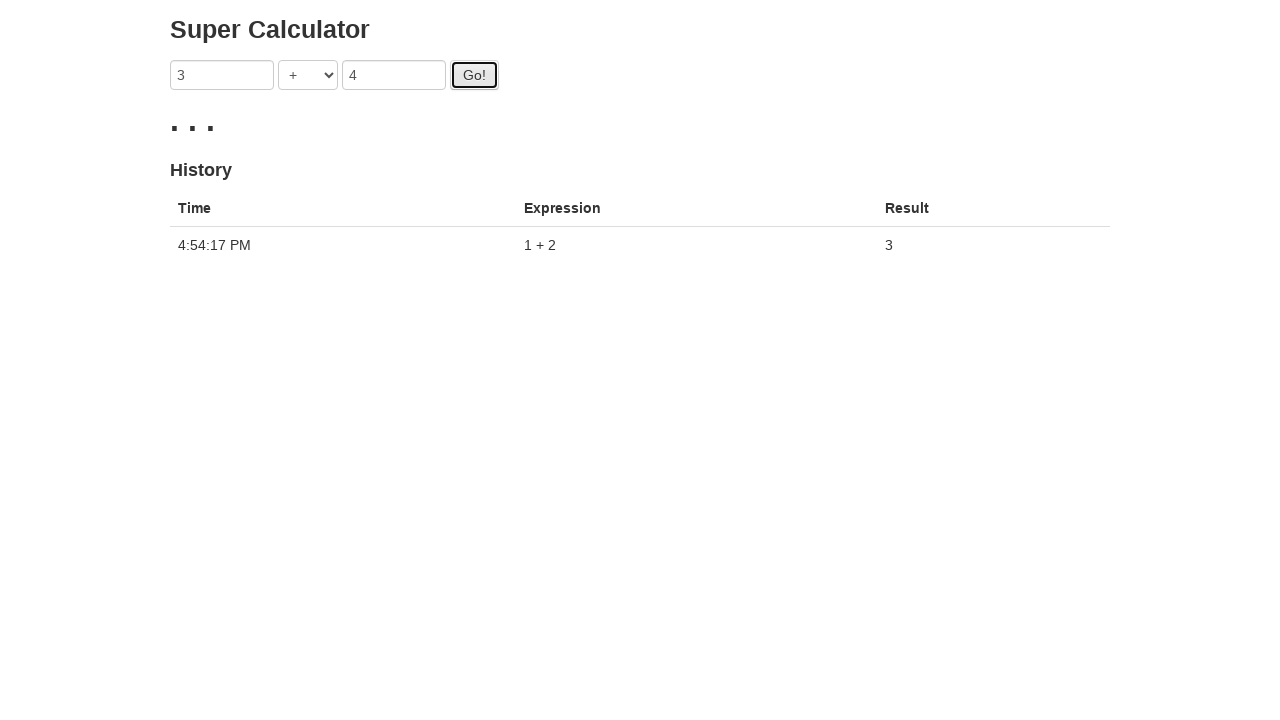

Entered '10' in the first input field on input[ng-model='first']
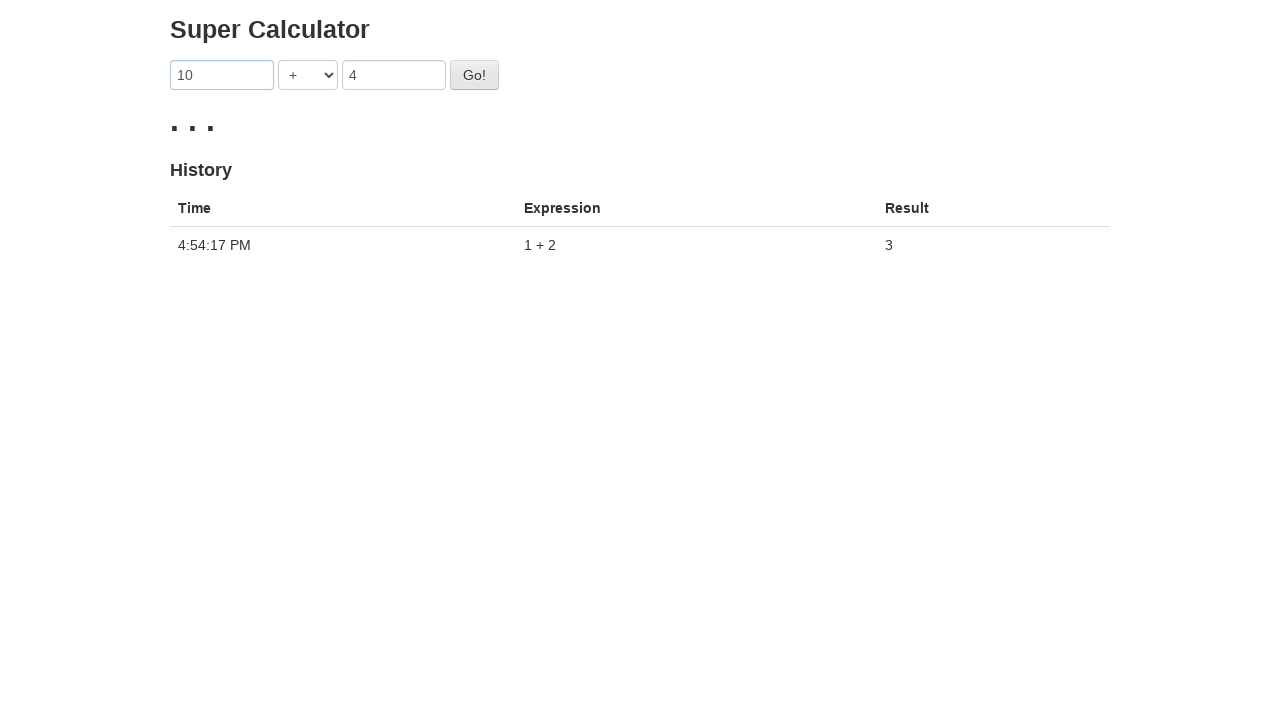

Entered '2' in the second input field on input[ng-model='second']
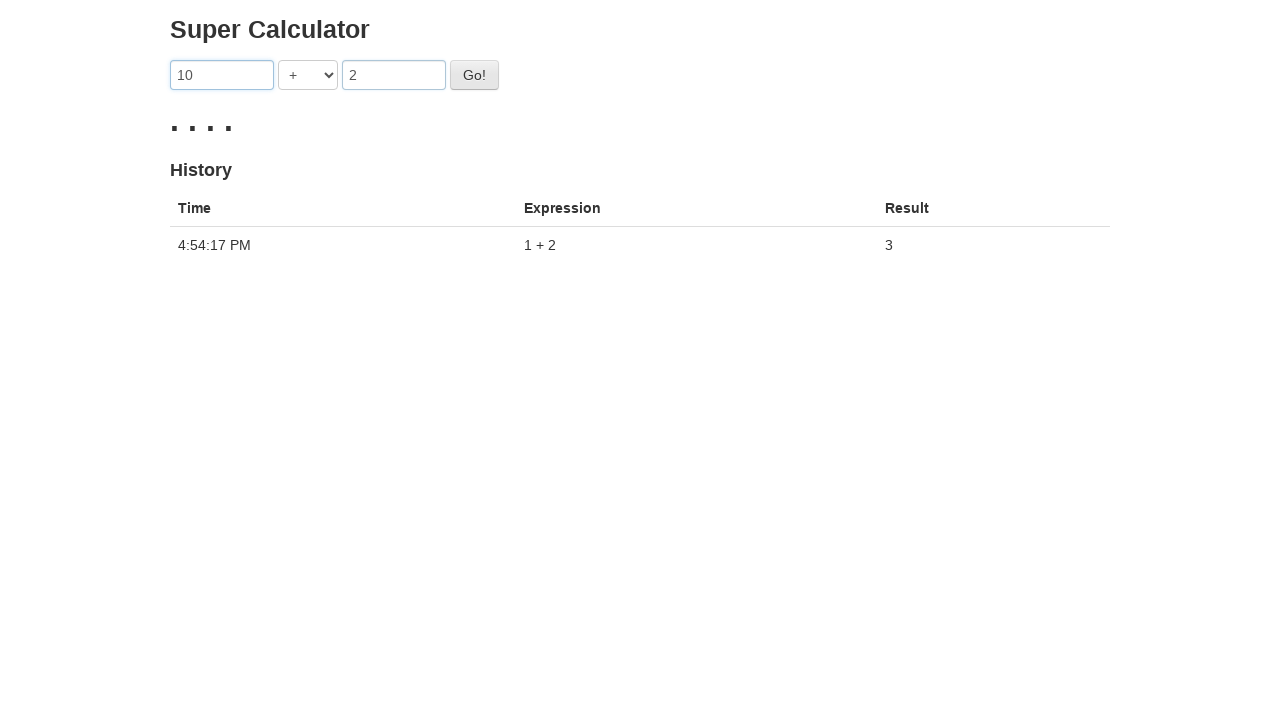

Selected '/' operator on select[ng-model='operator']
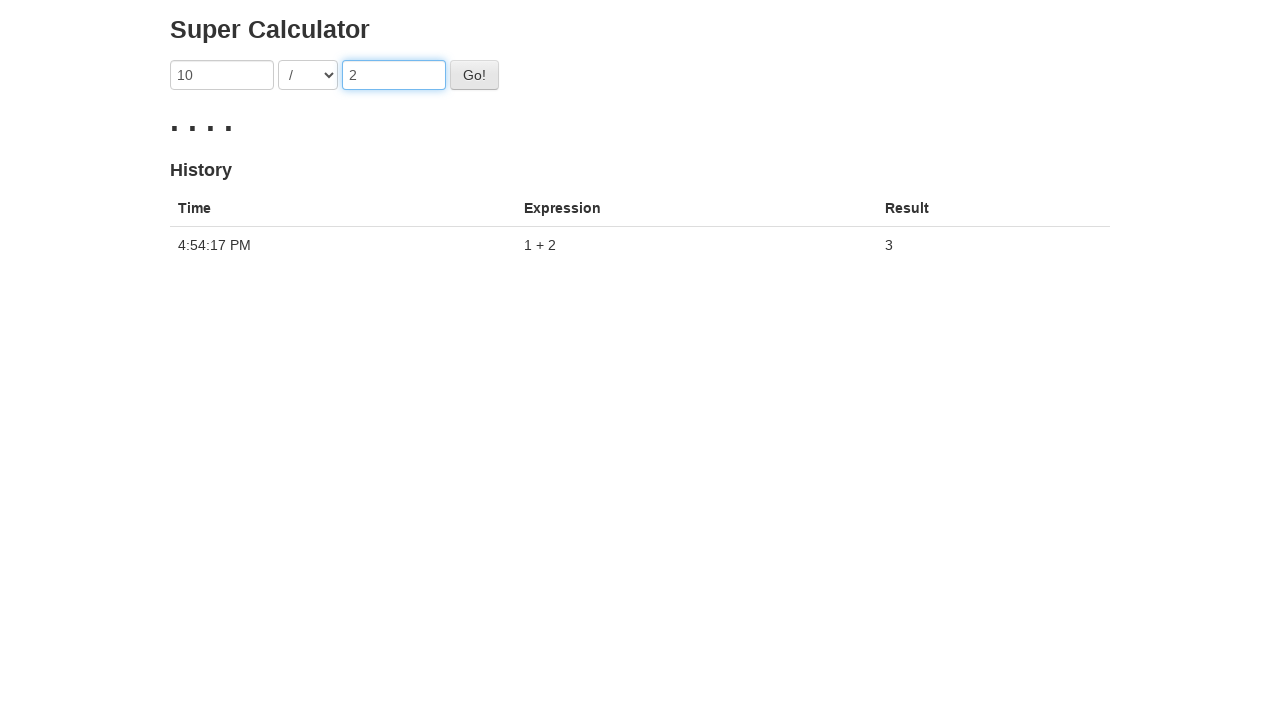

Clicked Go button to perform division (10 / 2) at (474, 75) on button#gobutton
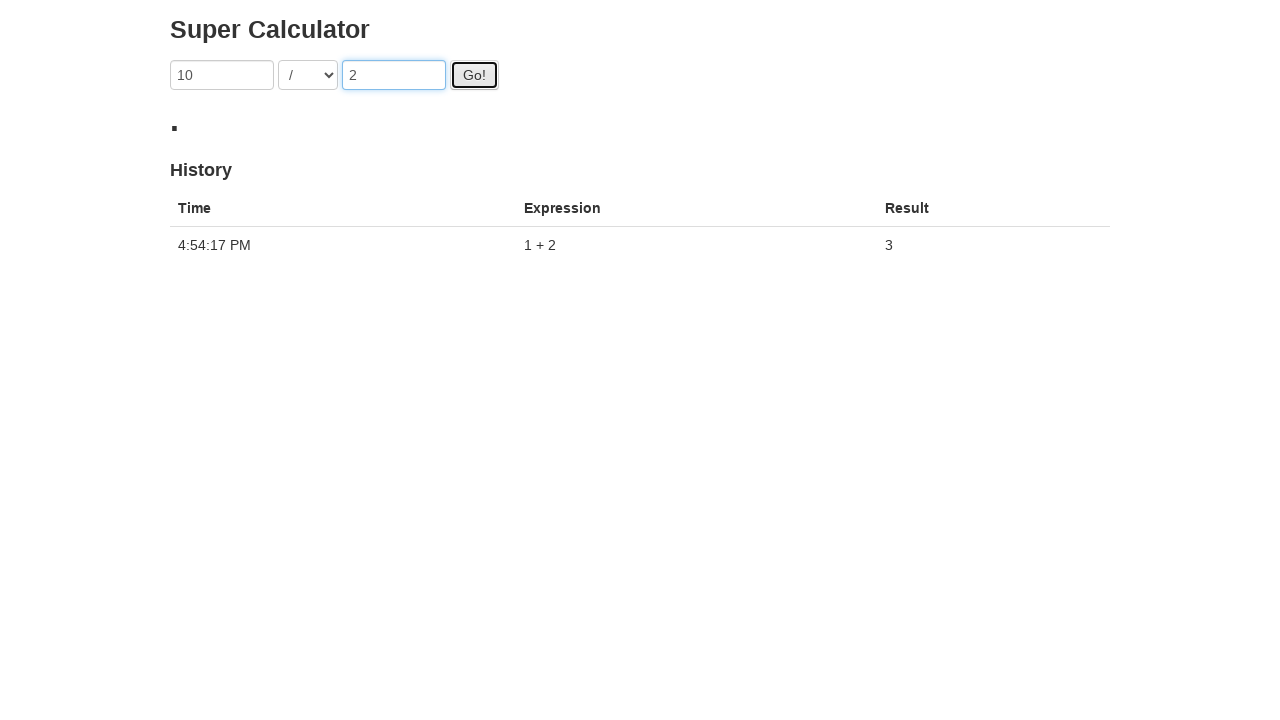

Waited 500ms for result to update
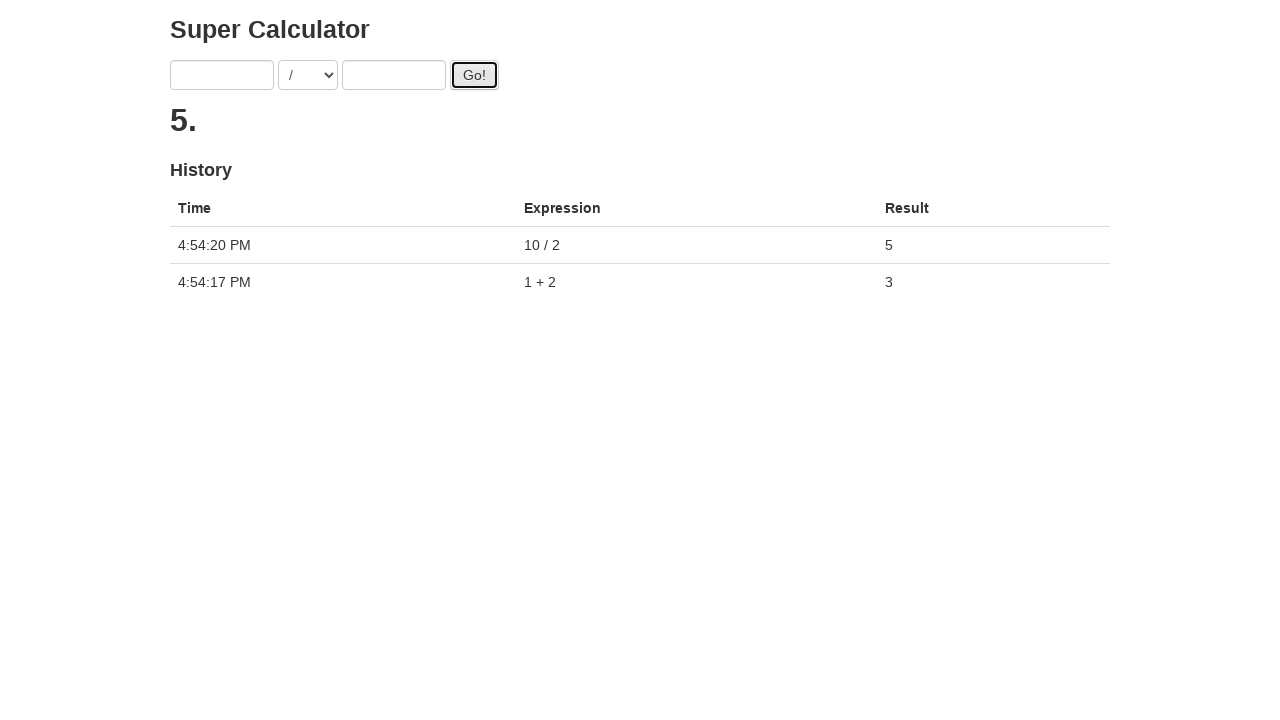

Entered '9' in the first input field on input[ng-model='first']
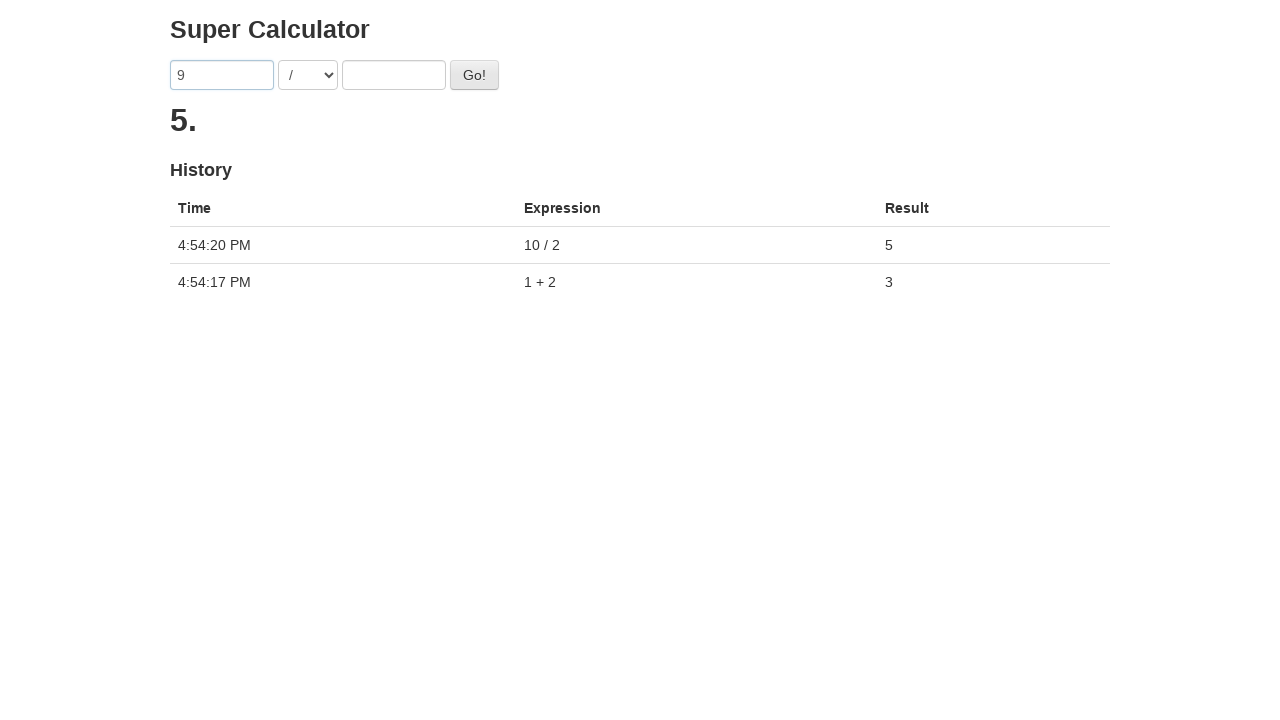

Entered '3' in the second input field on input[ng-model='second']
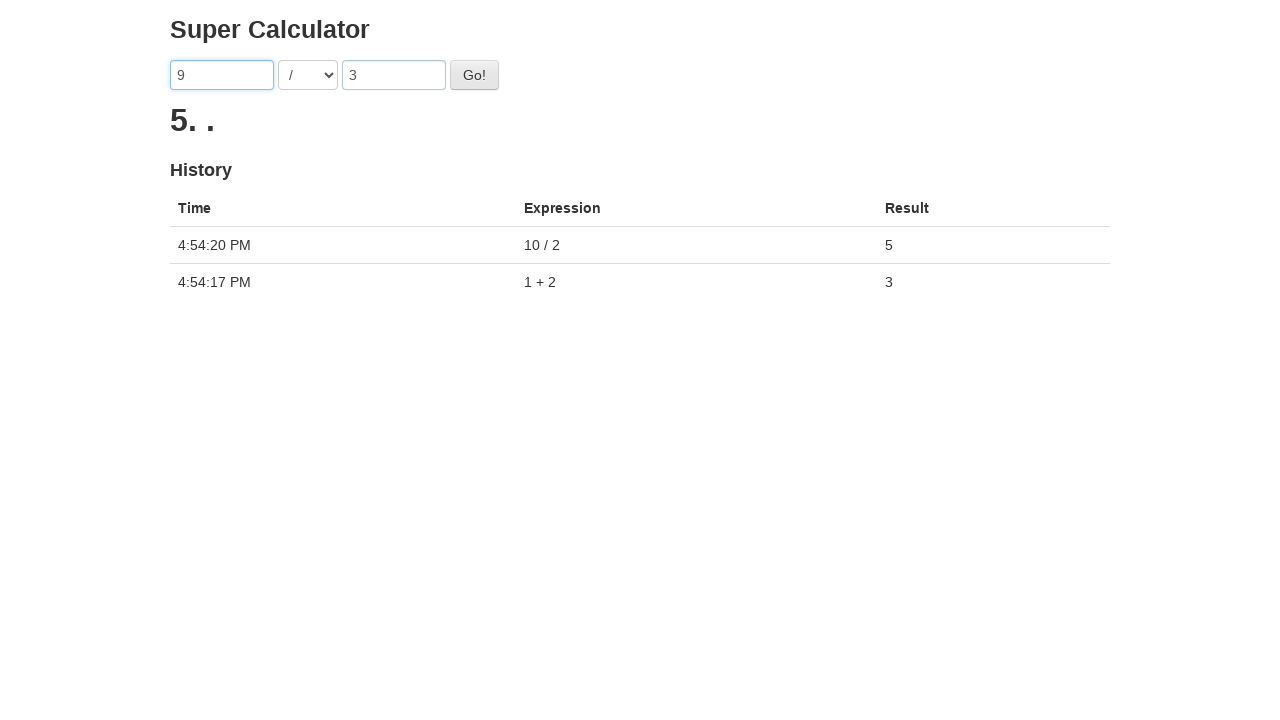

Selected '/' operator on select[ng-model='operator']
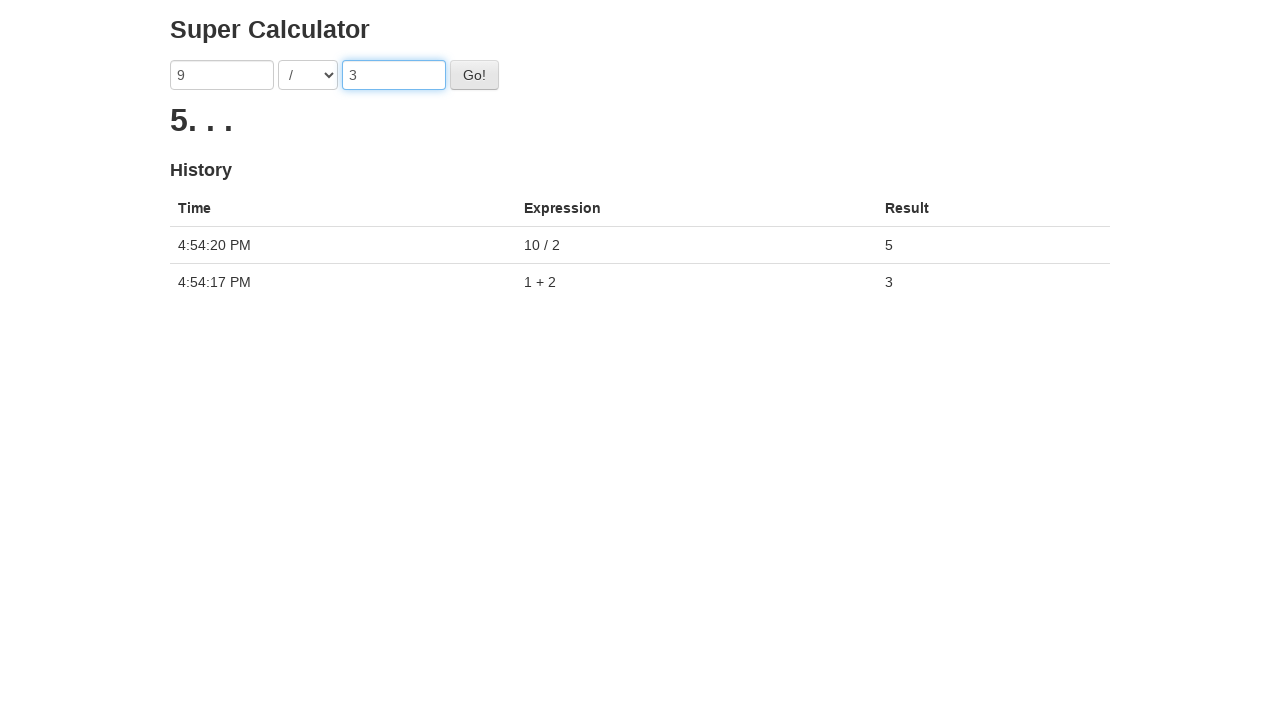

Clicked Go button to perform division (9 / 3) at (474, 75) on button#gobutton
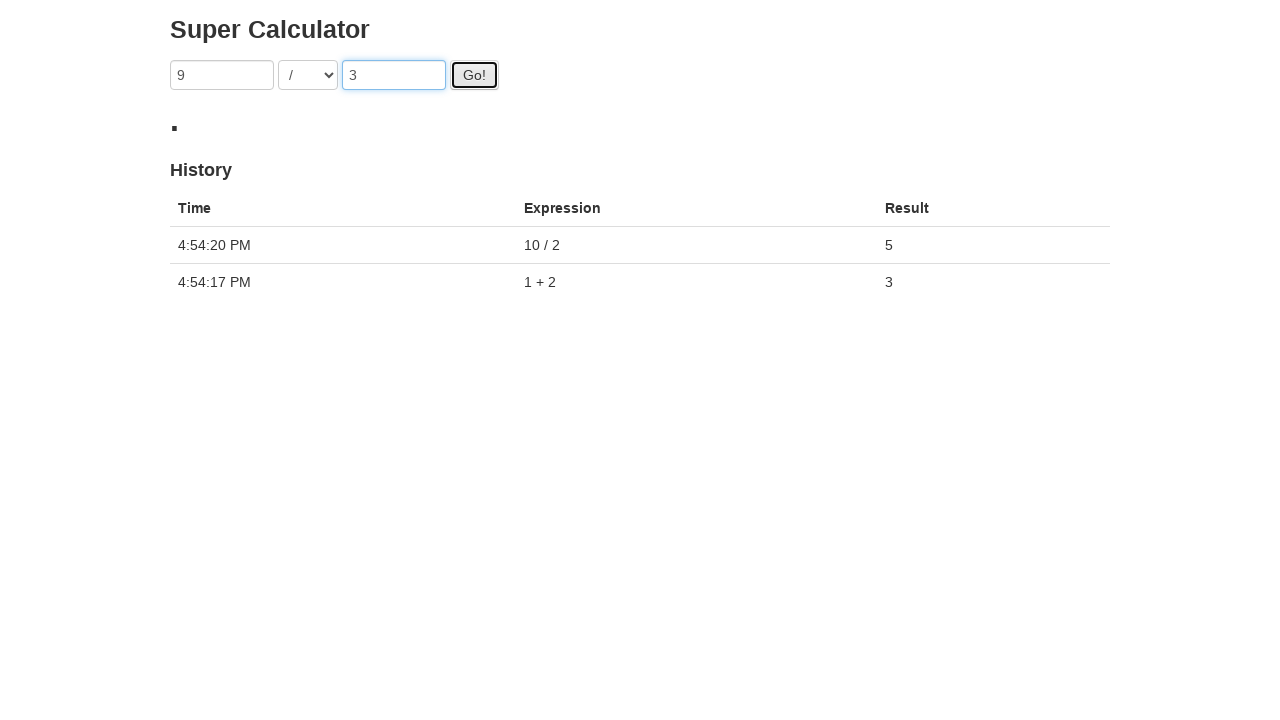

Results table with all calculations is now visible
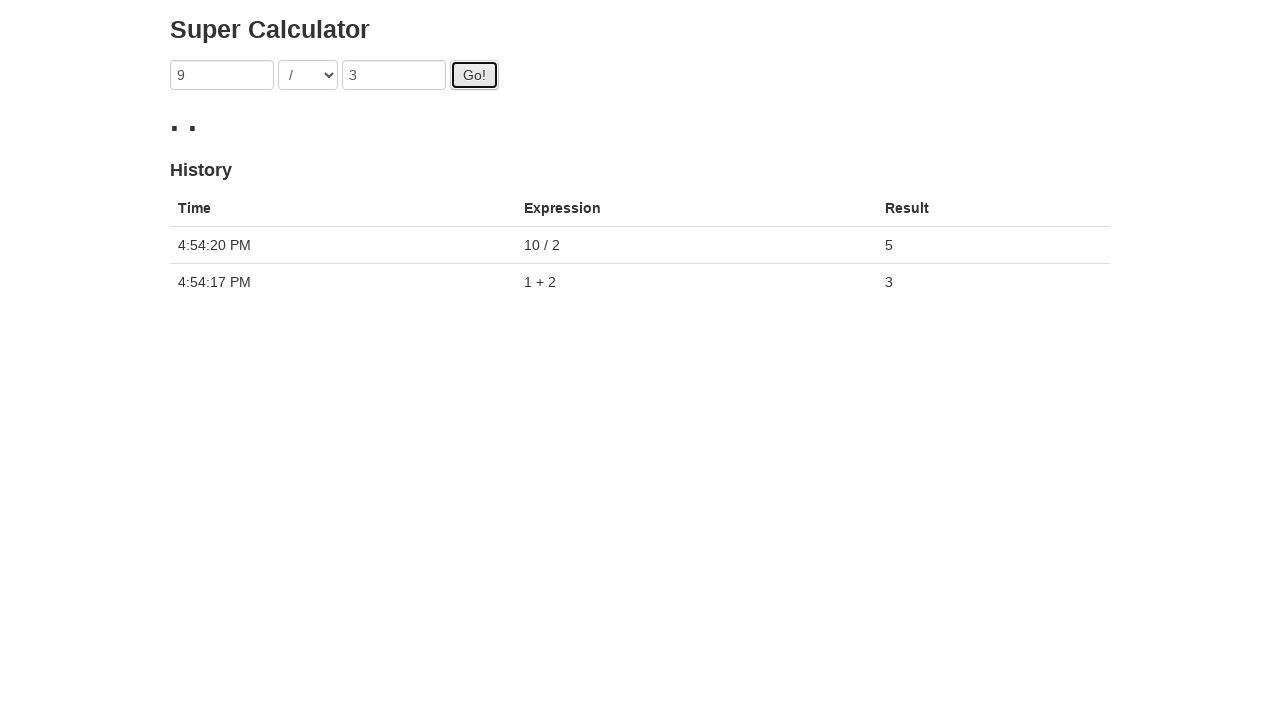

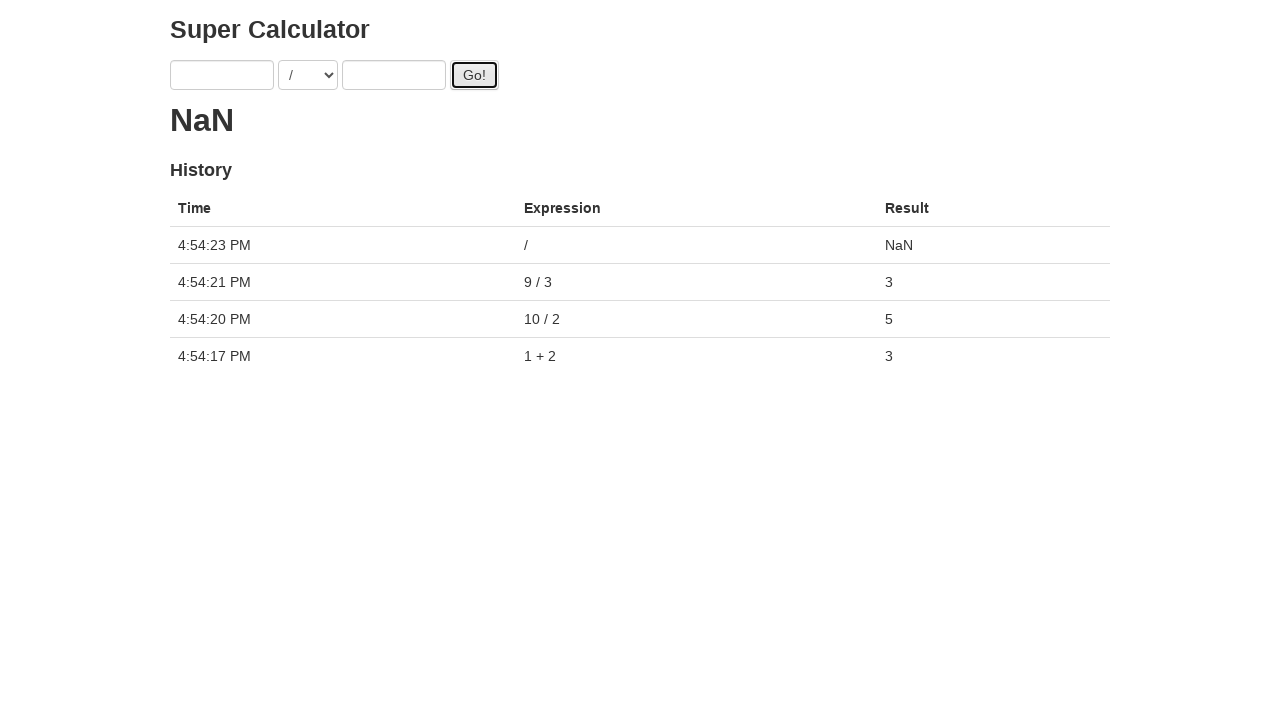